Tests dynamic controls page by clicking the Remove button, verifying "It's gone!" message appears, then clicking Add button and verifying "It's back!" message appears.

Starting URL: https://the-internet.herokuapp.com/dynamic_controls

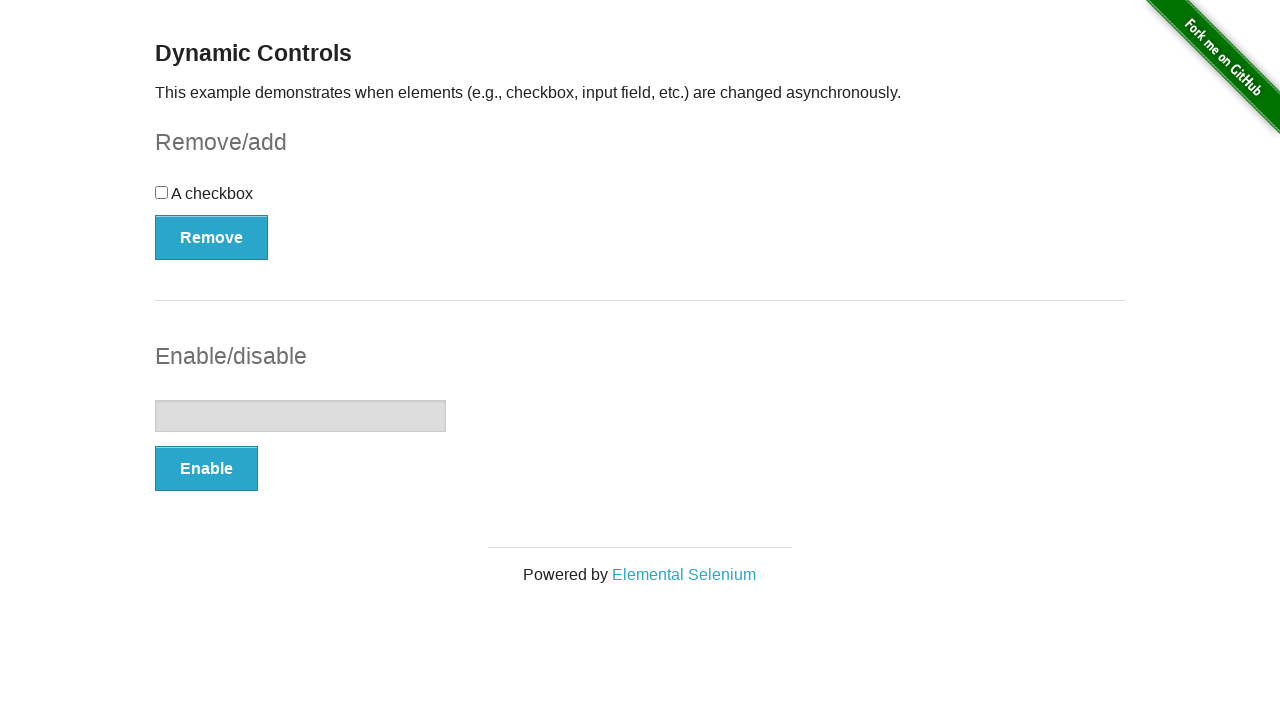

Clicked the Remove button at (212, 237) on xpath=//button[.='Remove']
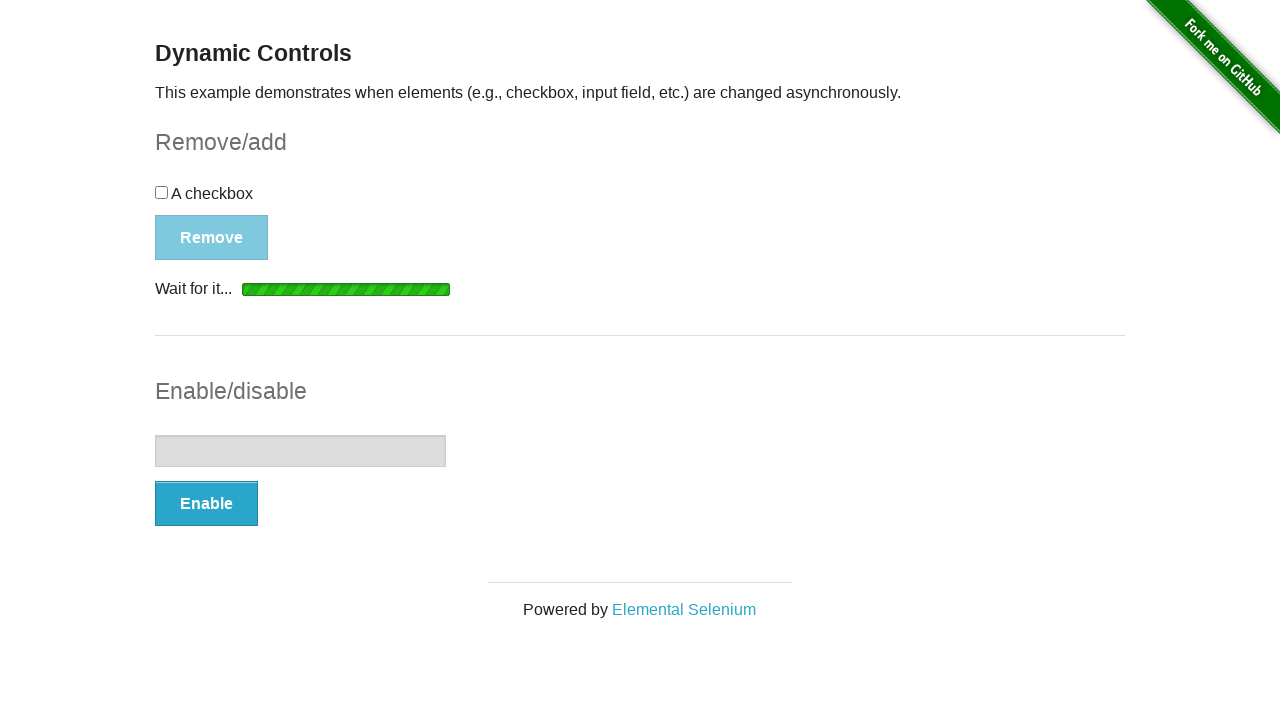

Verified 'It's gone!' message is displayed
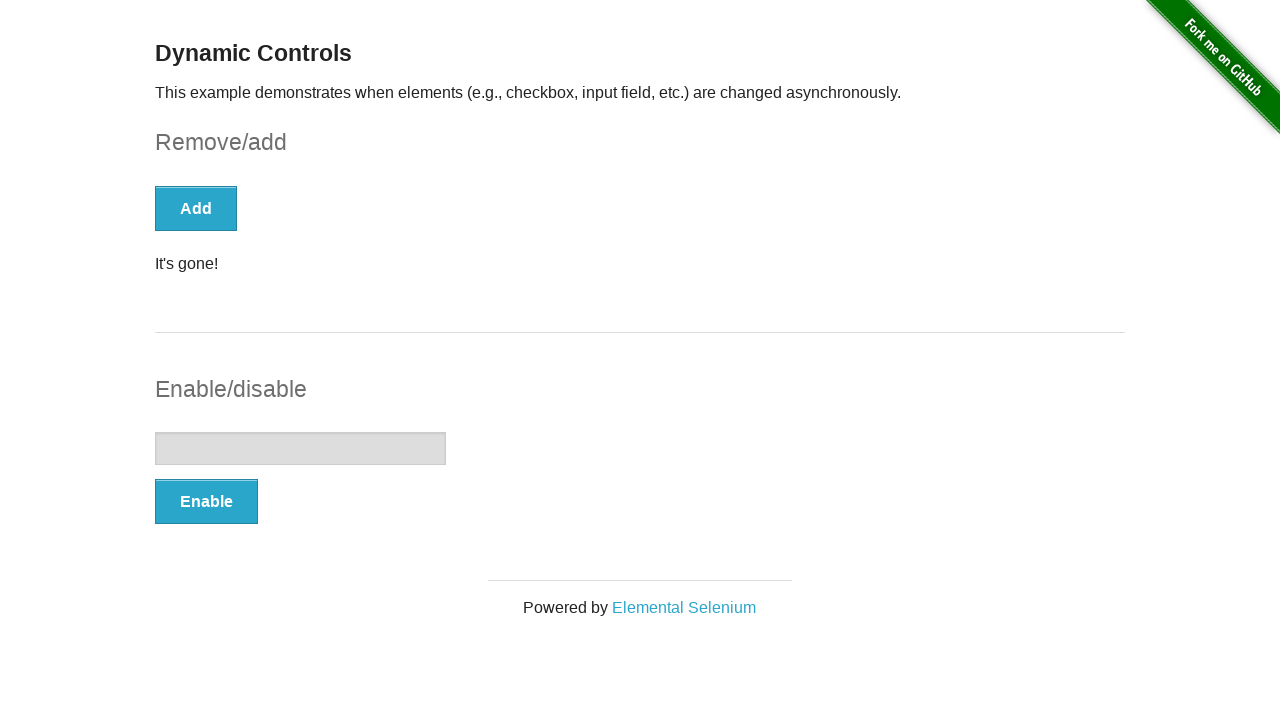

Clicked the Add button at (196, 208) on xpath=//button[text()='Add']
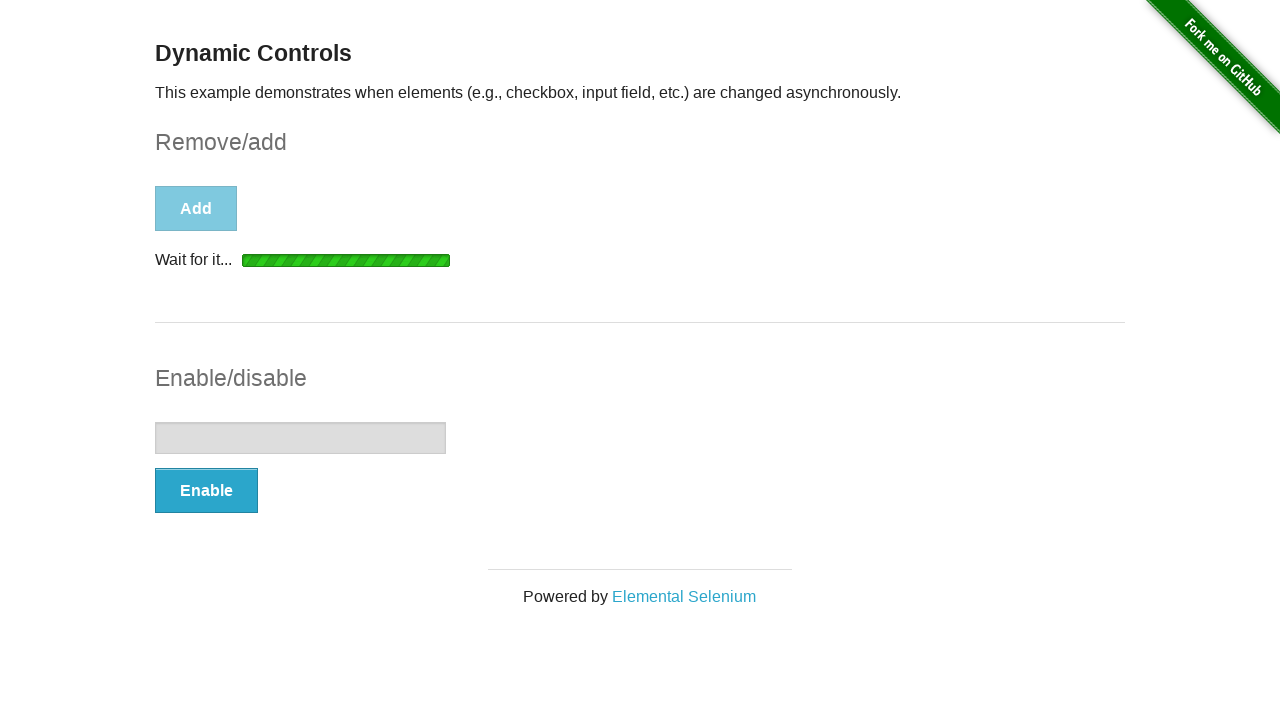

Verified 'It's back!' message is displayed
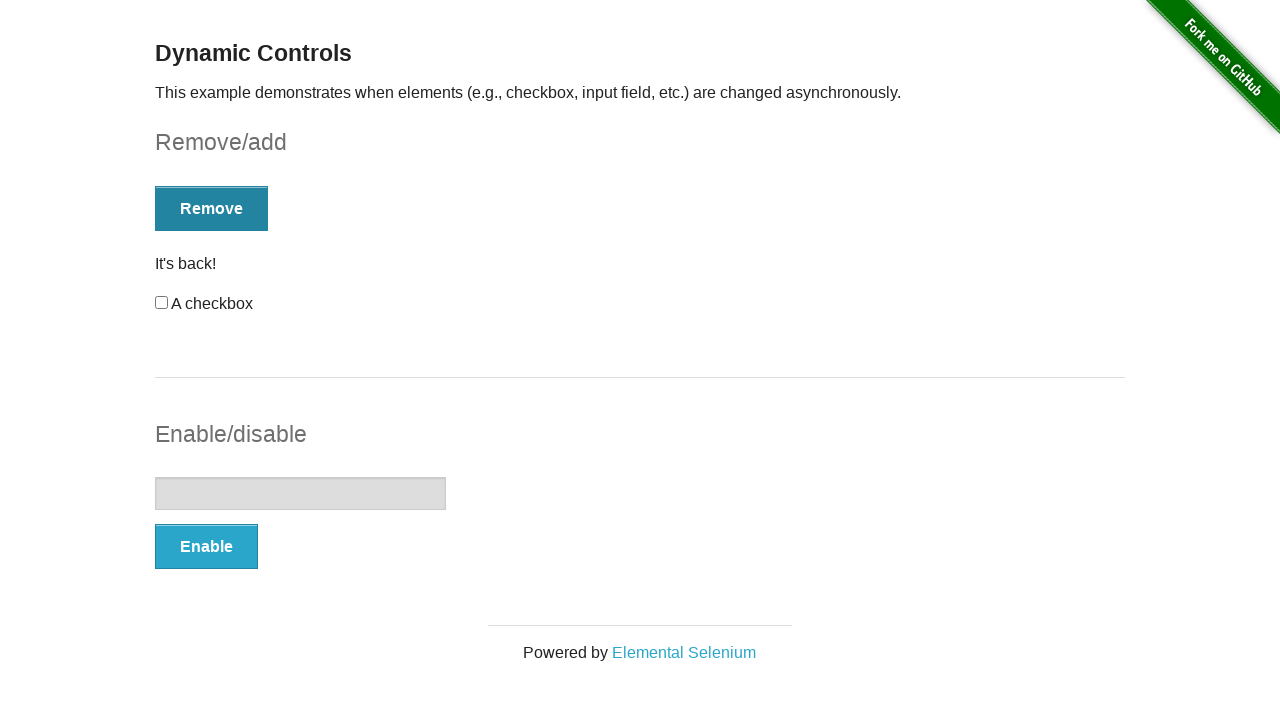

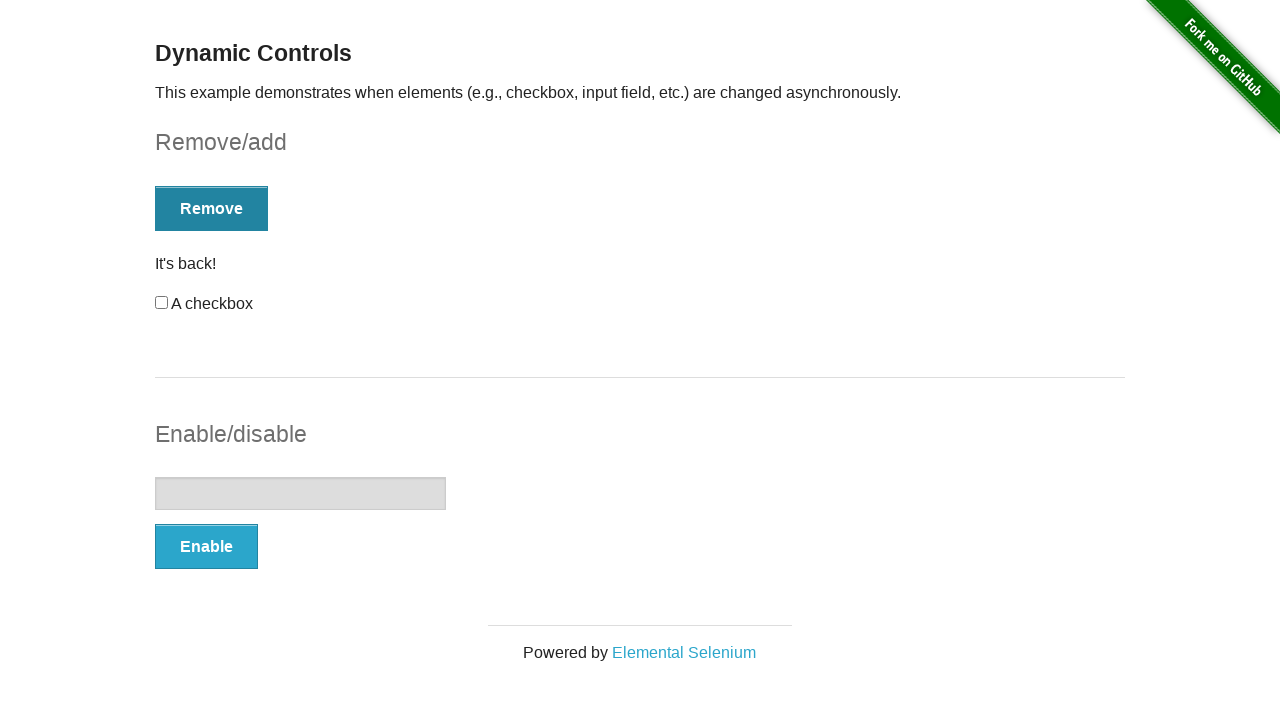